Tests a math challenge form by extracting a value from an image attribute, calculating the answer using a logarithmic formula, filling in the result, checking required checkboxes, and submitting the form.

Starting URL: http://suninjuly.github.io/get_attribute.html

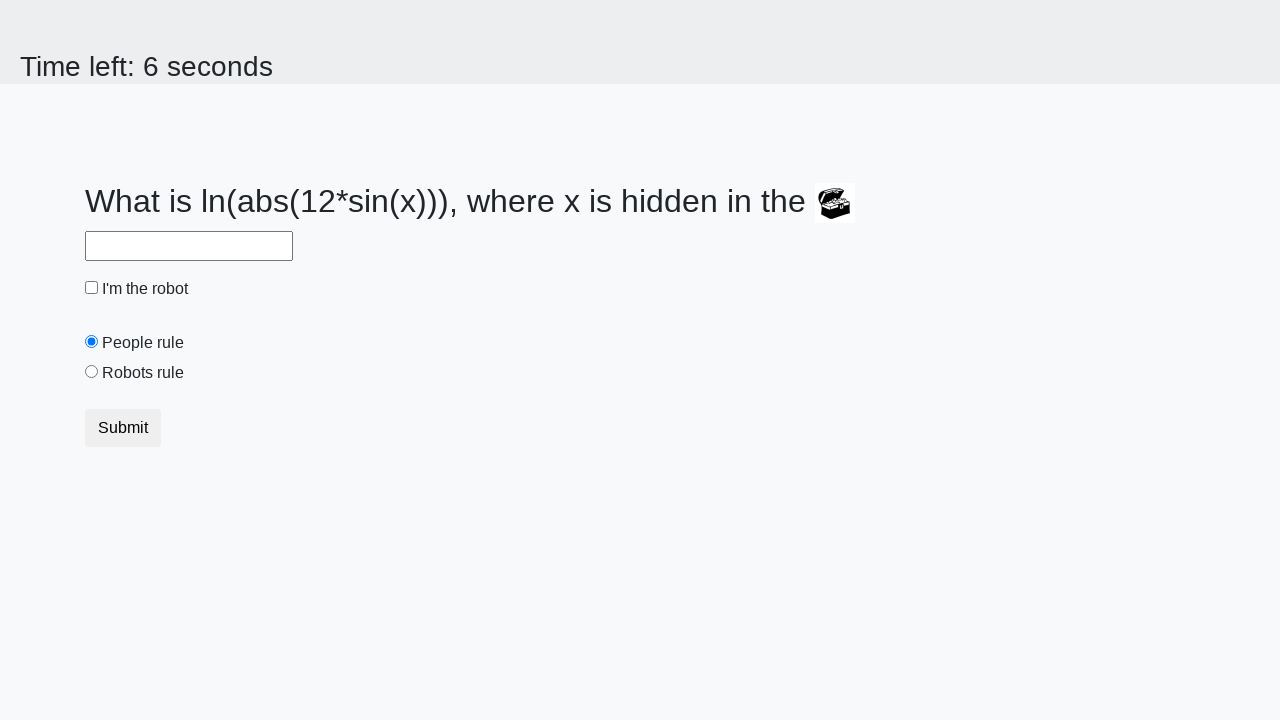

Located the image element
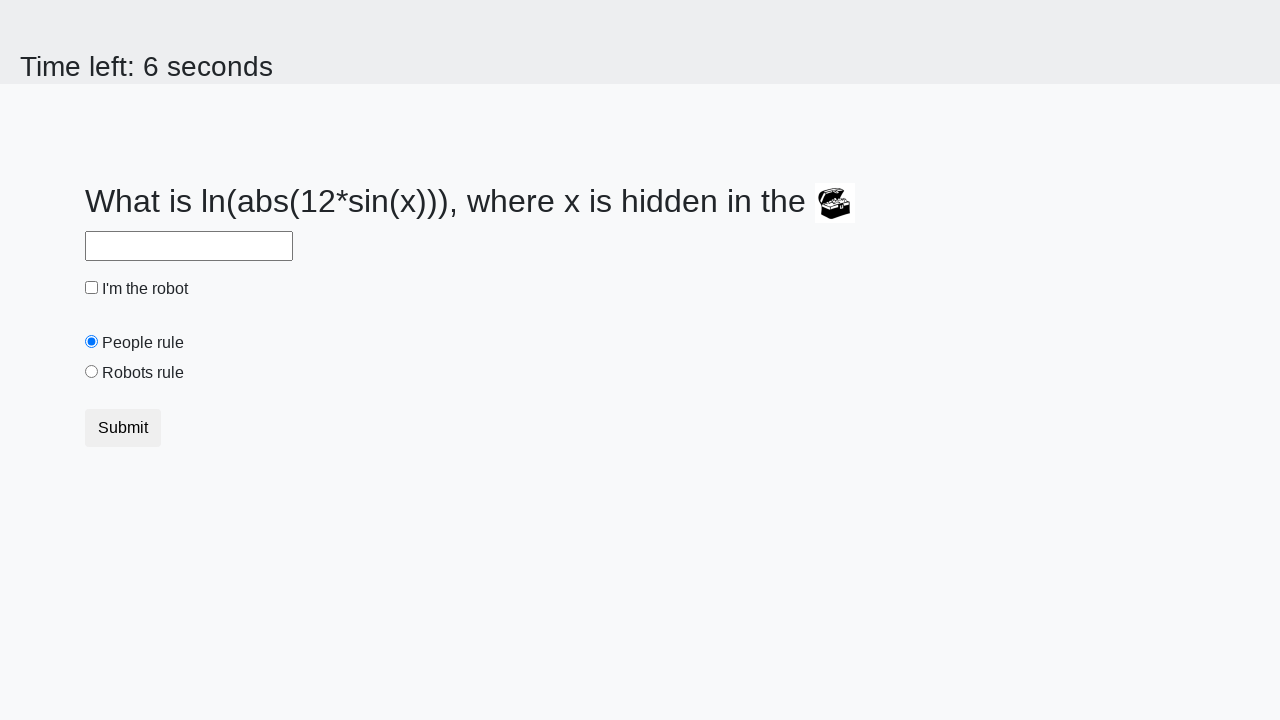

Extracted 'valuex' attribute from image element
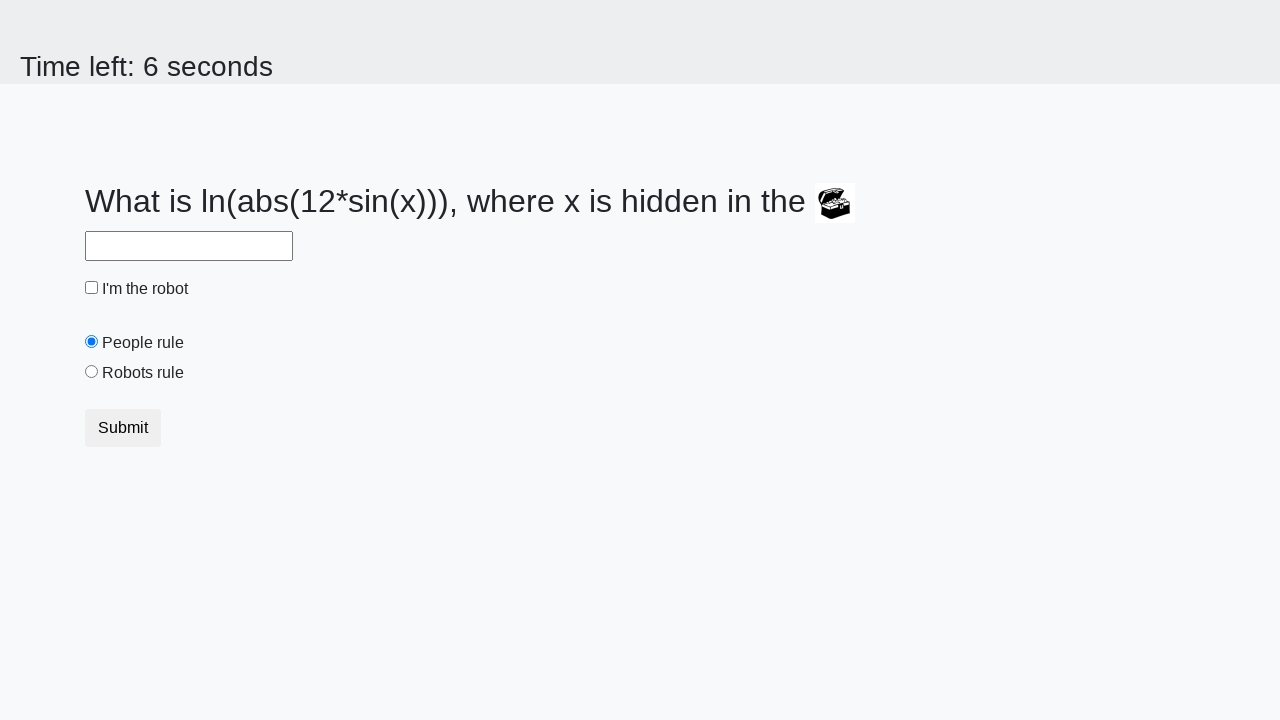

Calculated logarithmic formula result: 2.1662738402470545
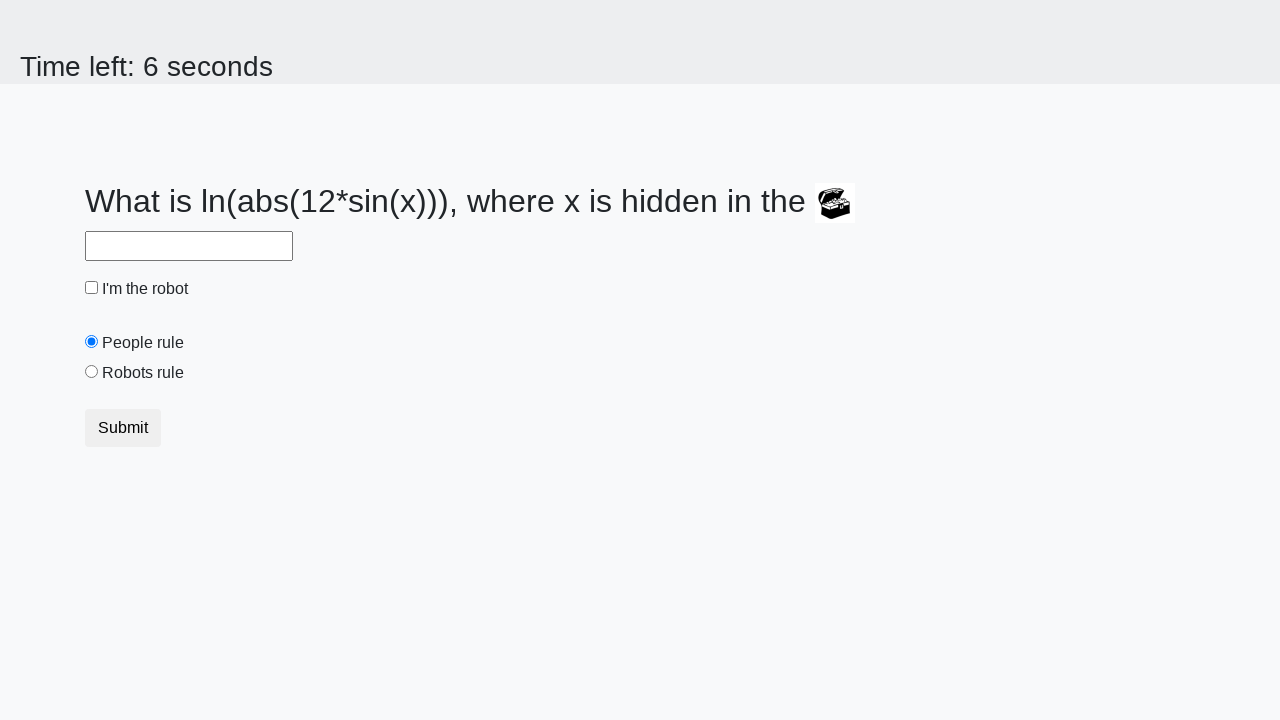

Filled answer field with calculated value on #answer
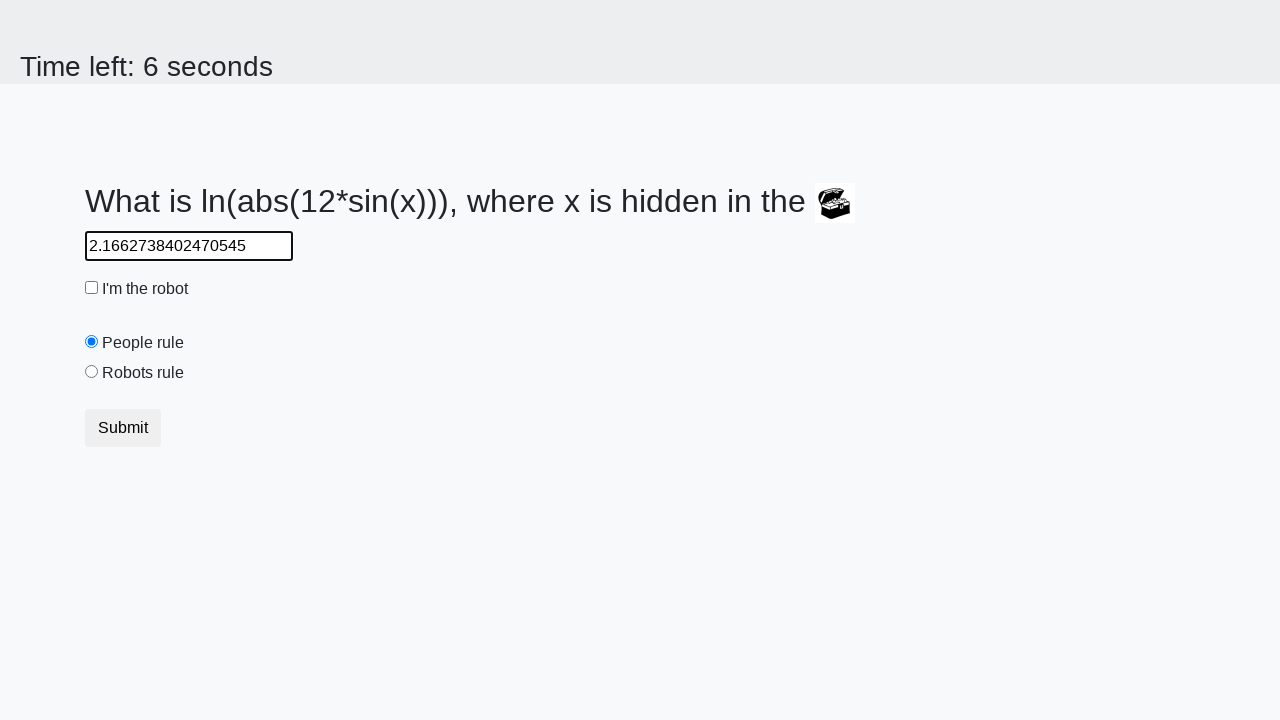

Checked the robot checkbox at (92, 288) on #robotCheckbox
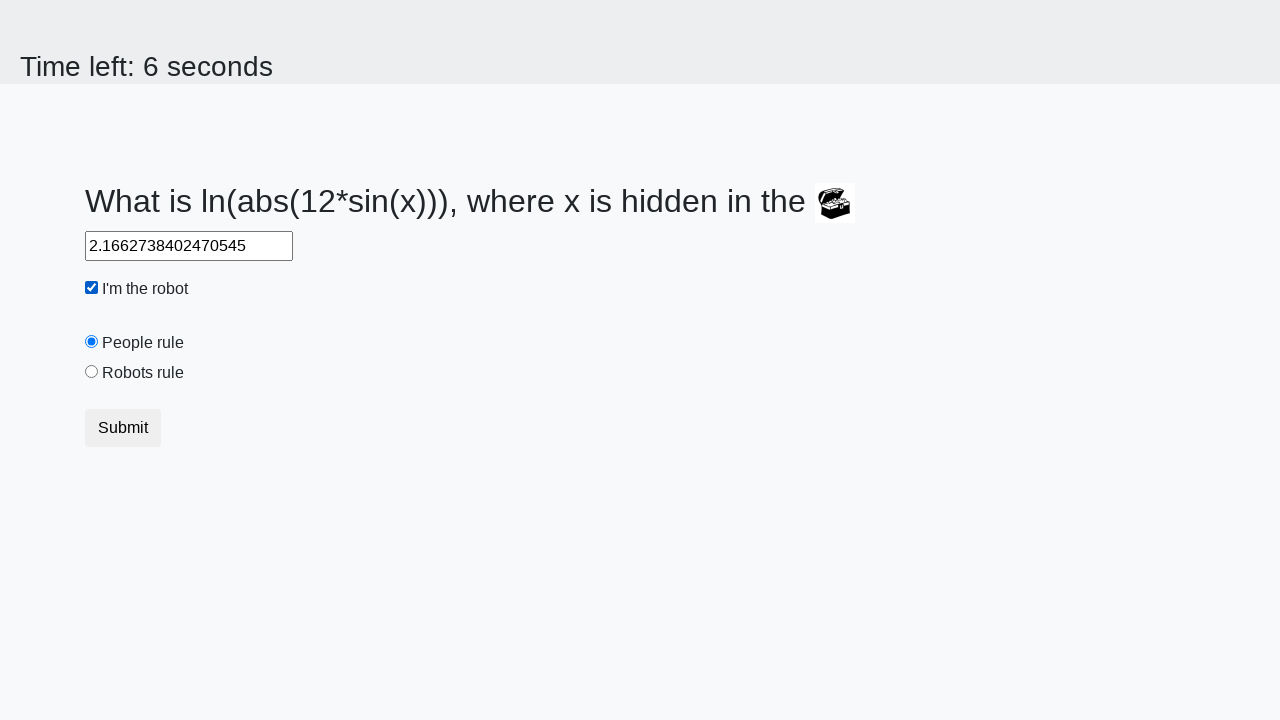

Selected the robots rule radio button at (92, 372) on #robotsRule
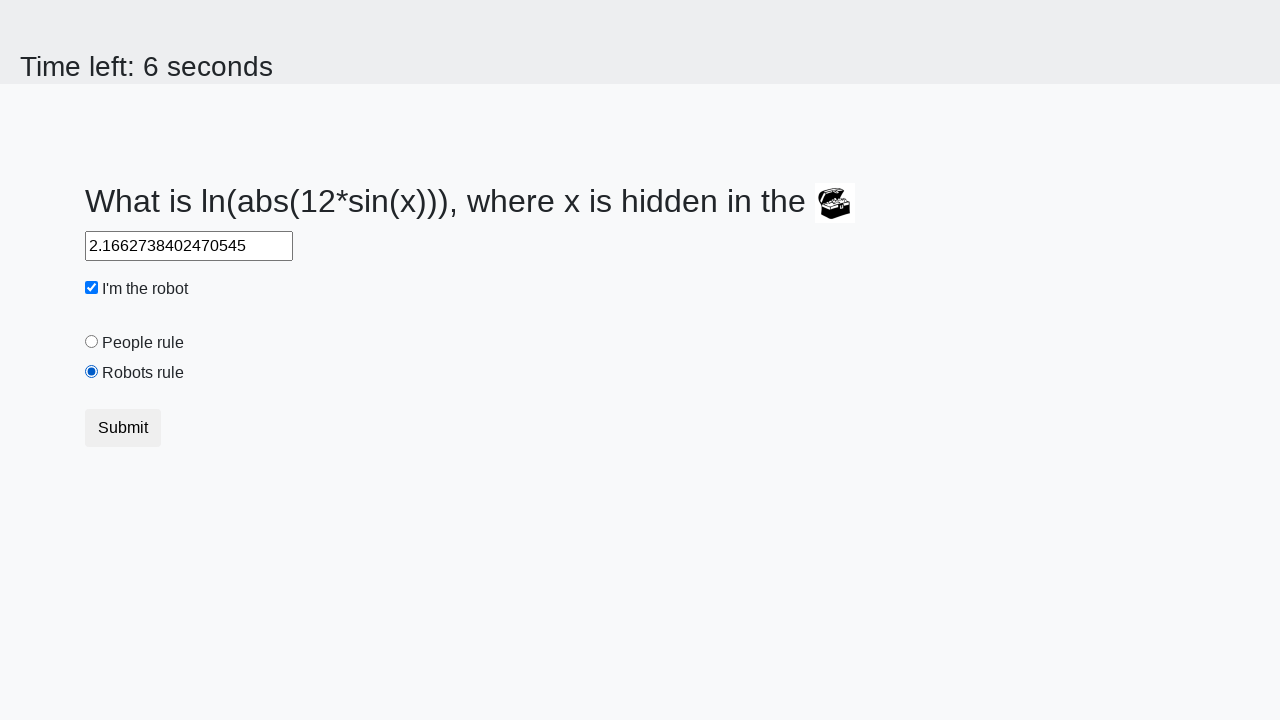

Submitted the form by clicking the submit button at (123, 428) on button
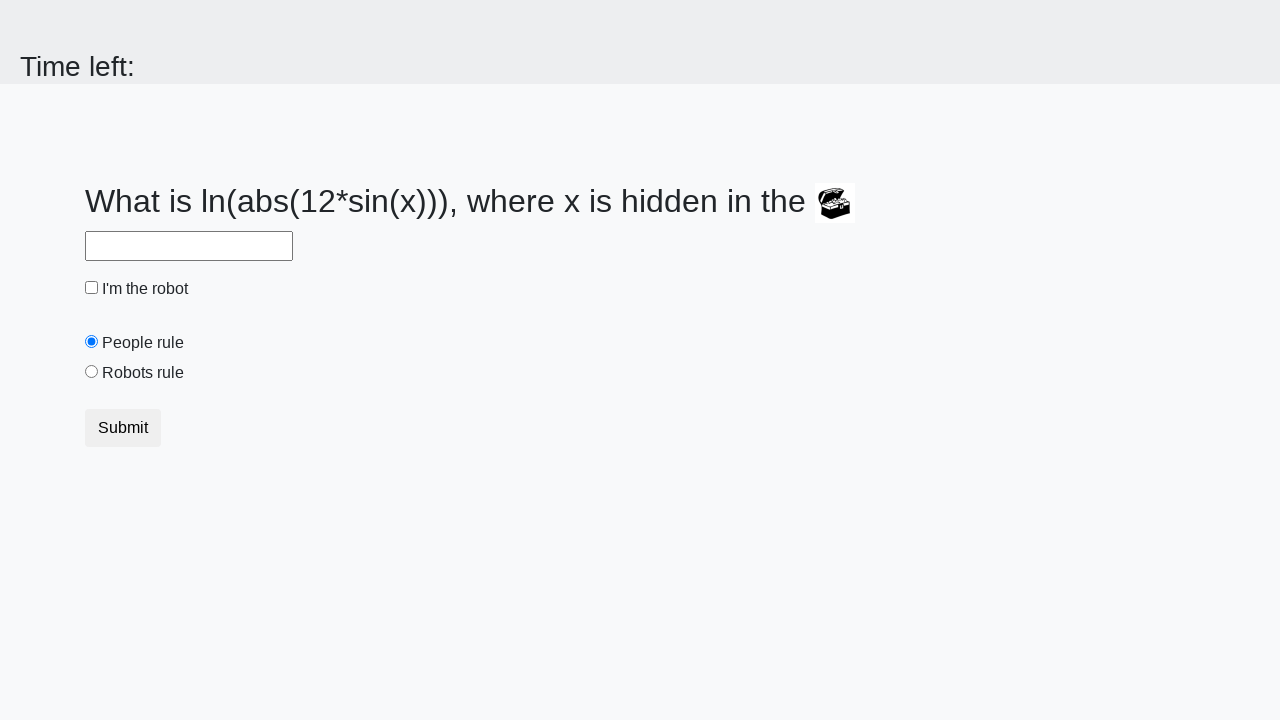

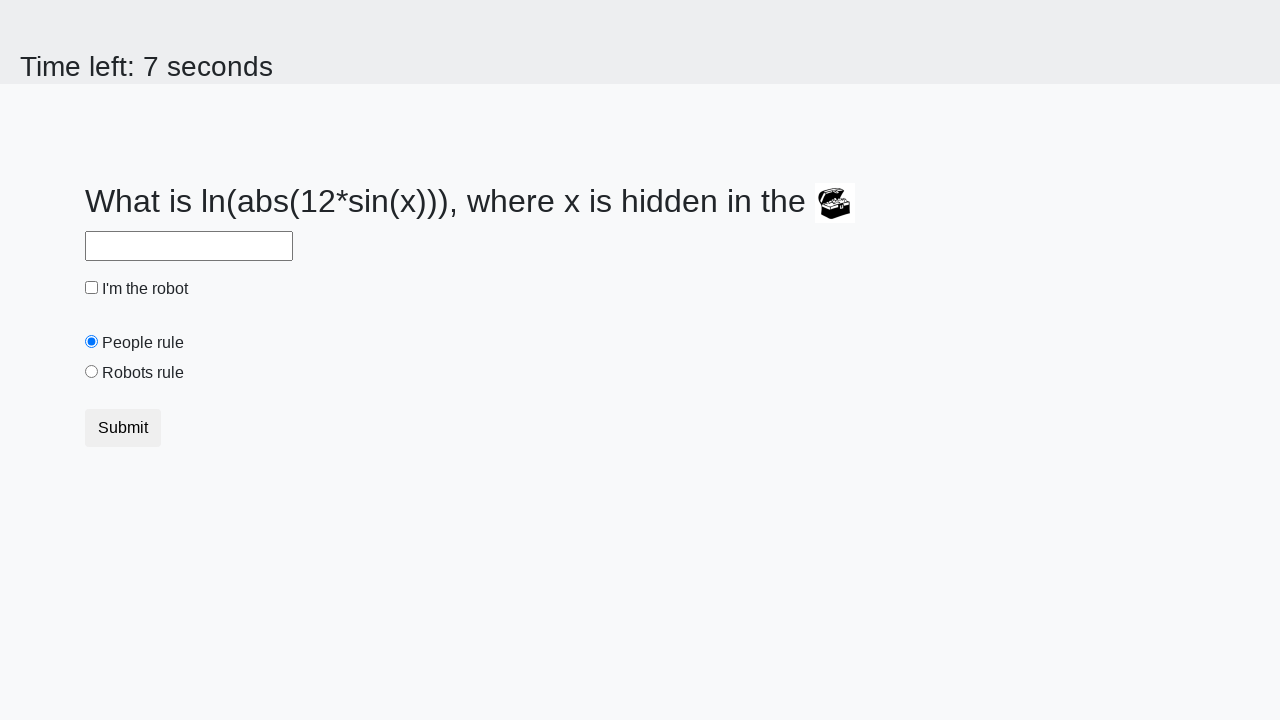